Tests checkbox interactions on a practice automation site by clicking a demo site link, selecting and deselecting checkboxes, and verifying their state

Starting URL: http://practice.automationtesting.in/

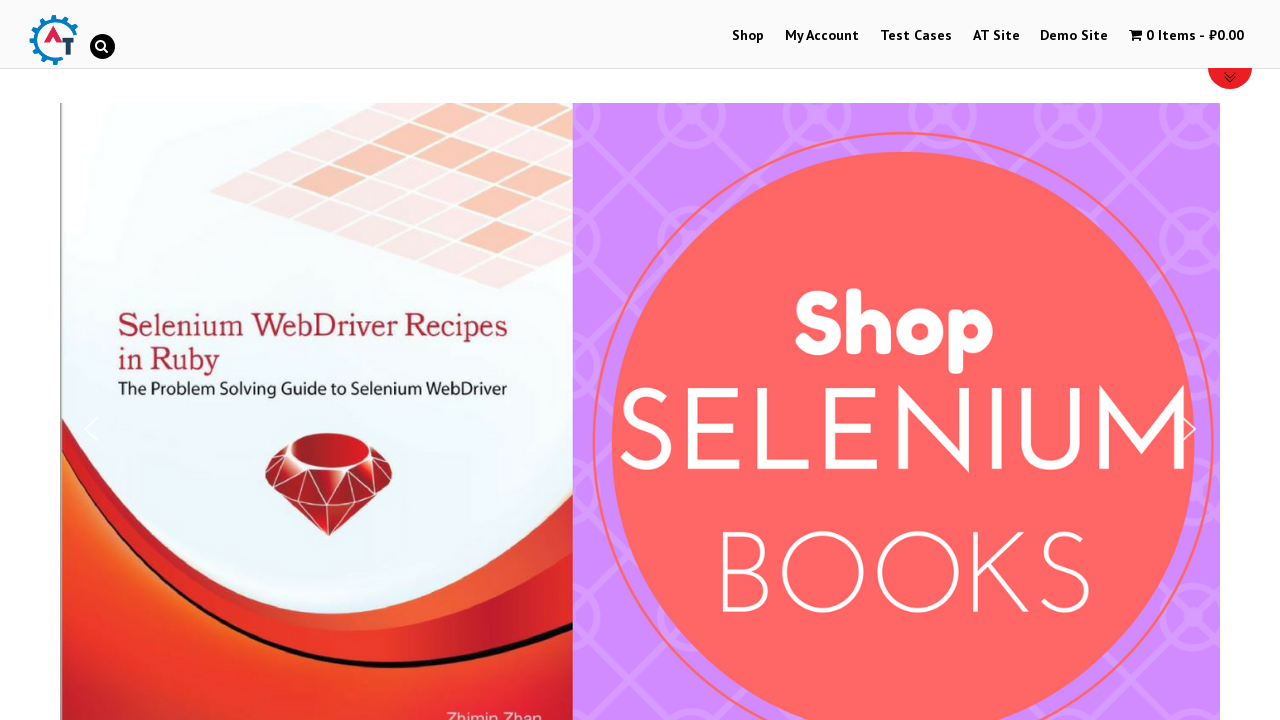

Clicked on Demo Site link at (1074, 36) on text=Demo Site
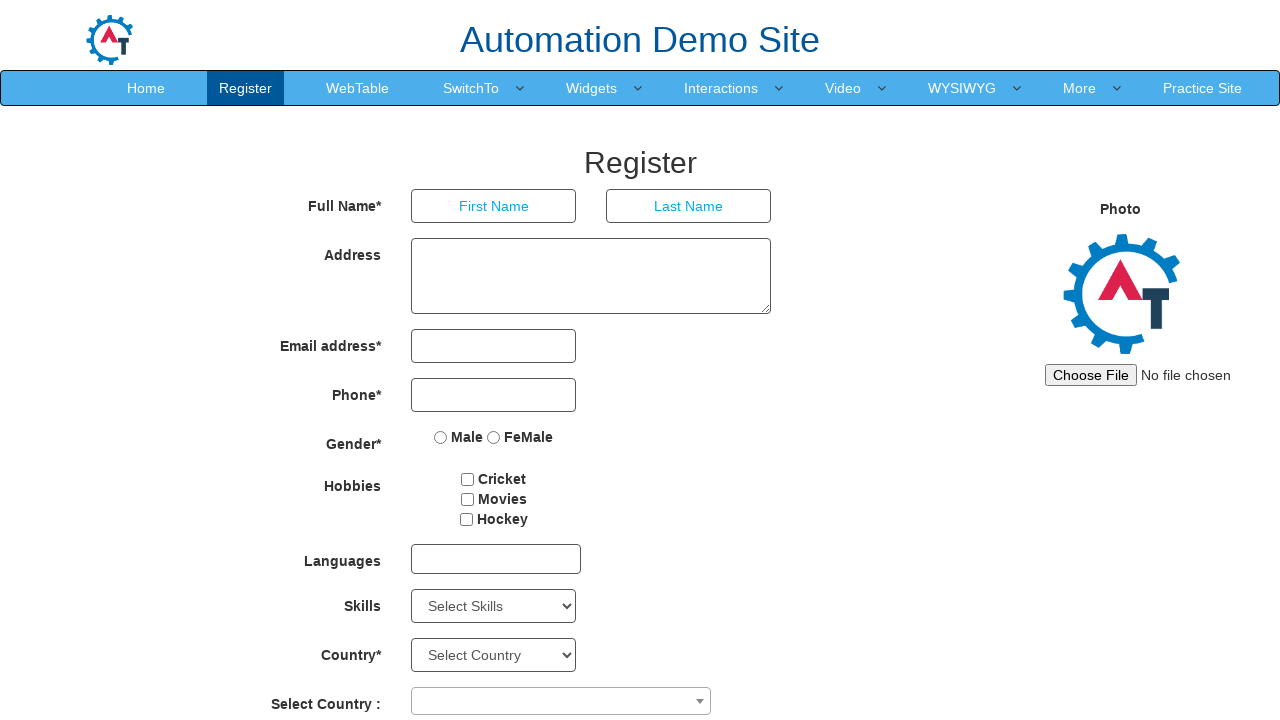

Selected first checkbox at (468, 479) on #checkbox1
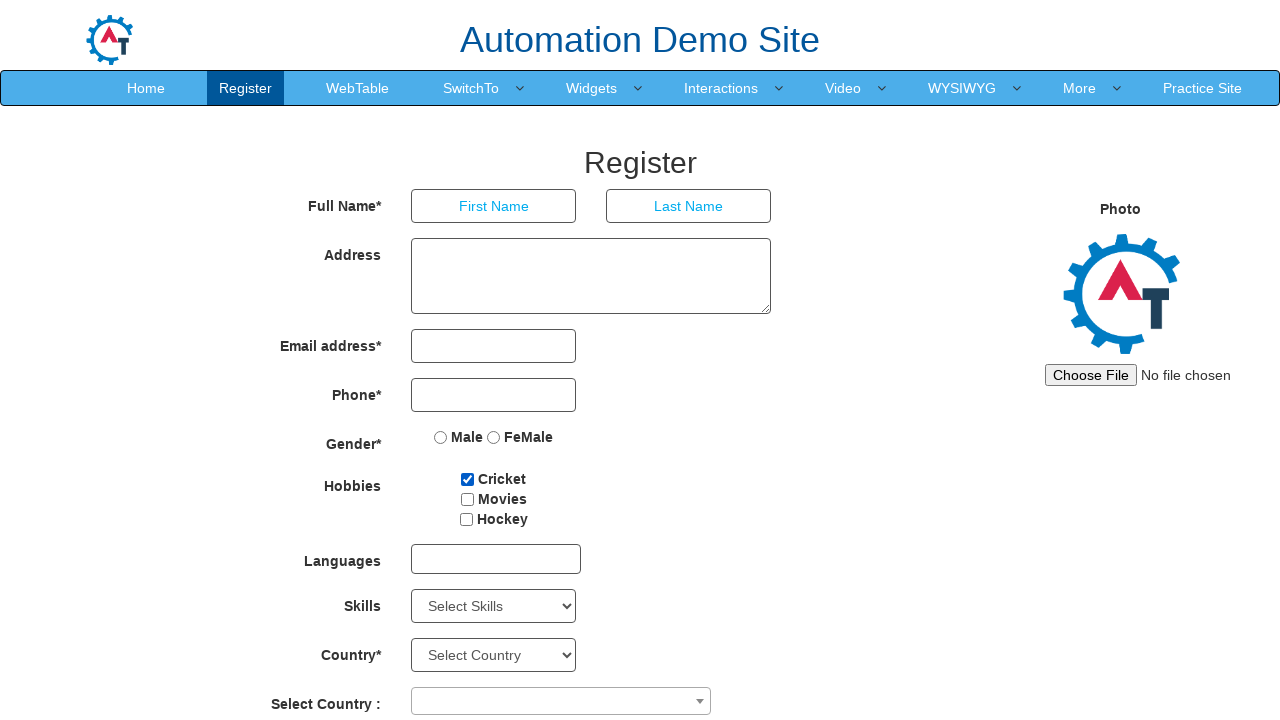

Selected third checkbox at (466, 519) on #checkbox3
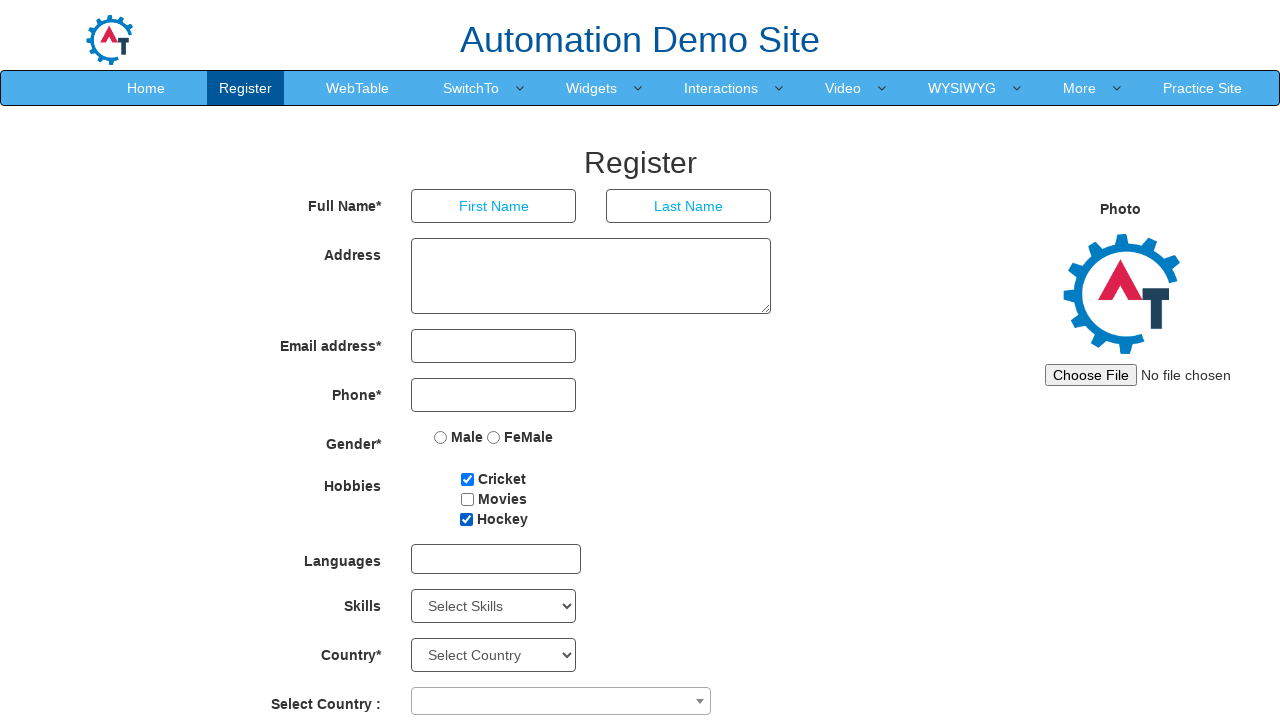

Verified checkbox 3 is selected: True
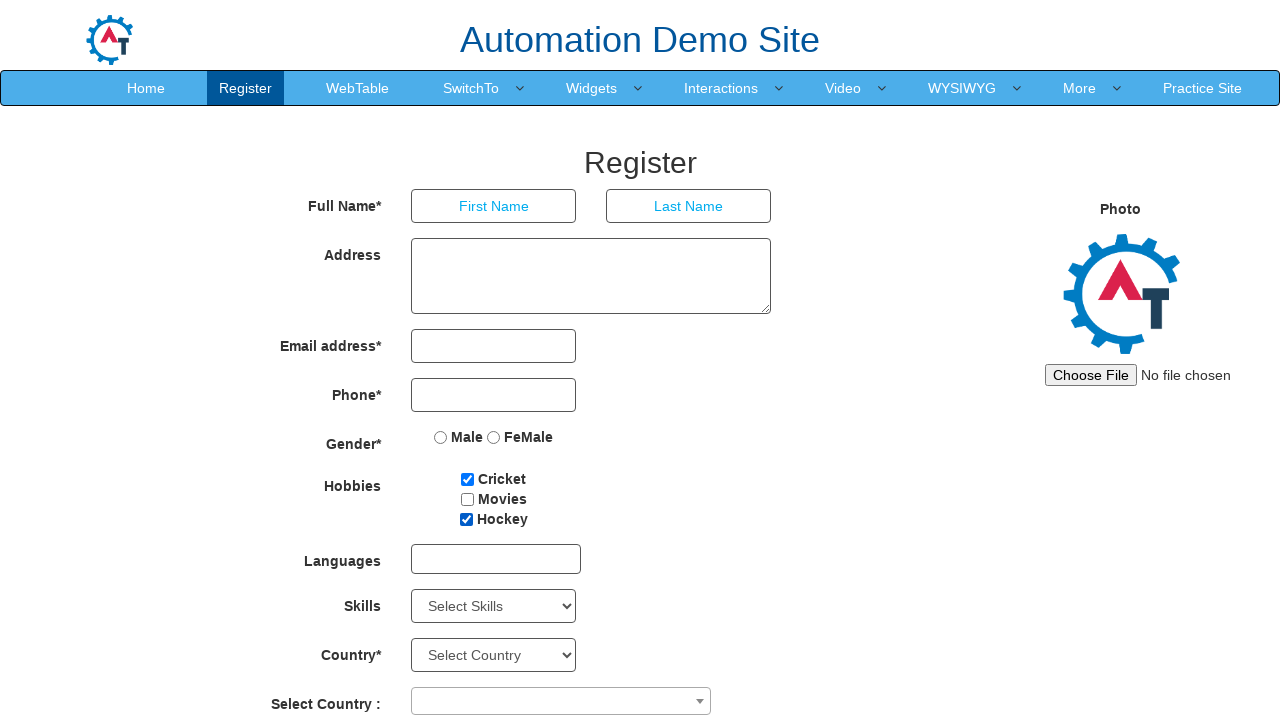

Deselected first checkbox at (468, 479) on #checkbox1
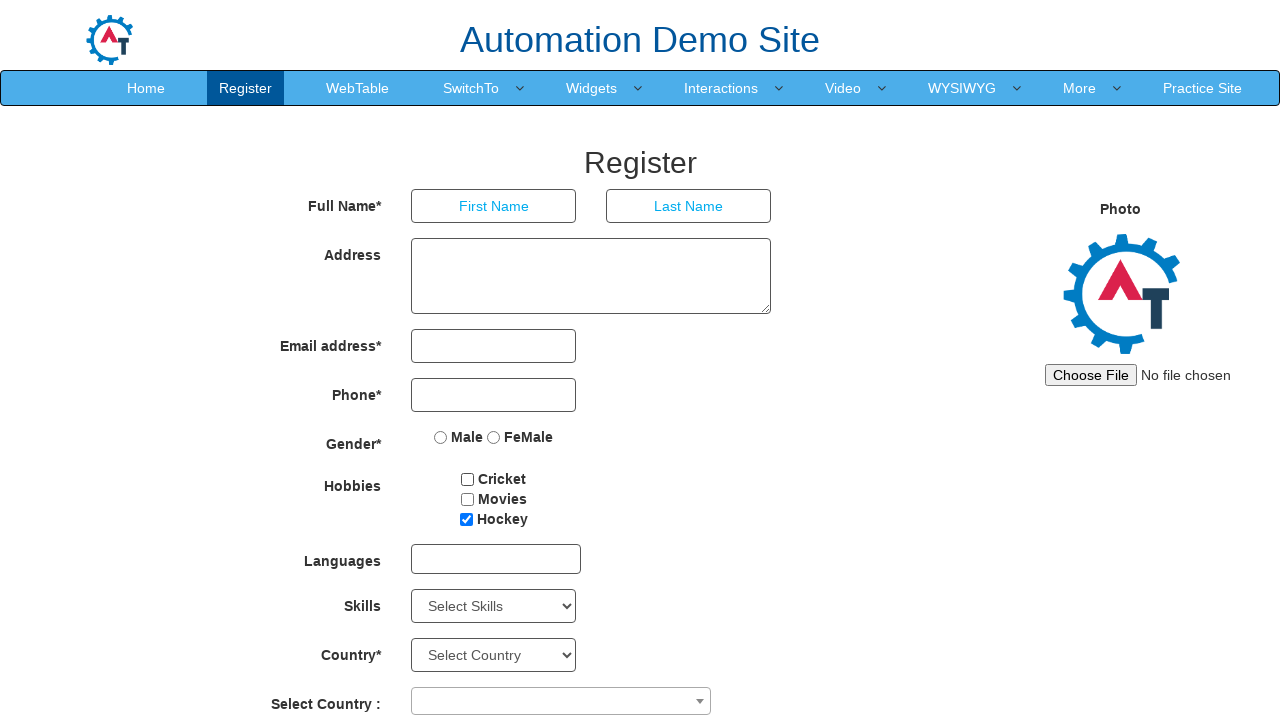

Counted total checkboxes on page: 3
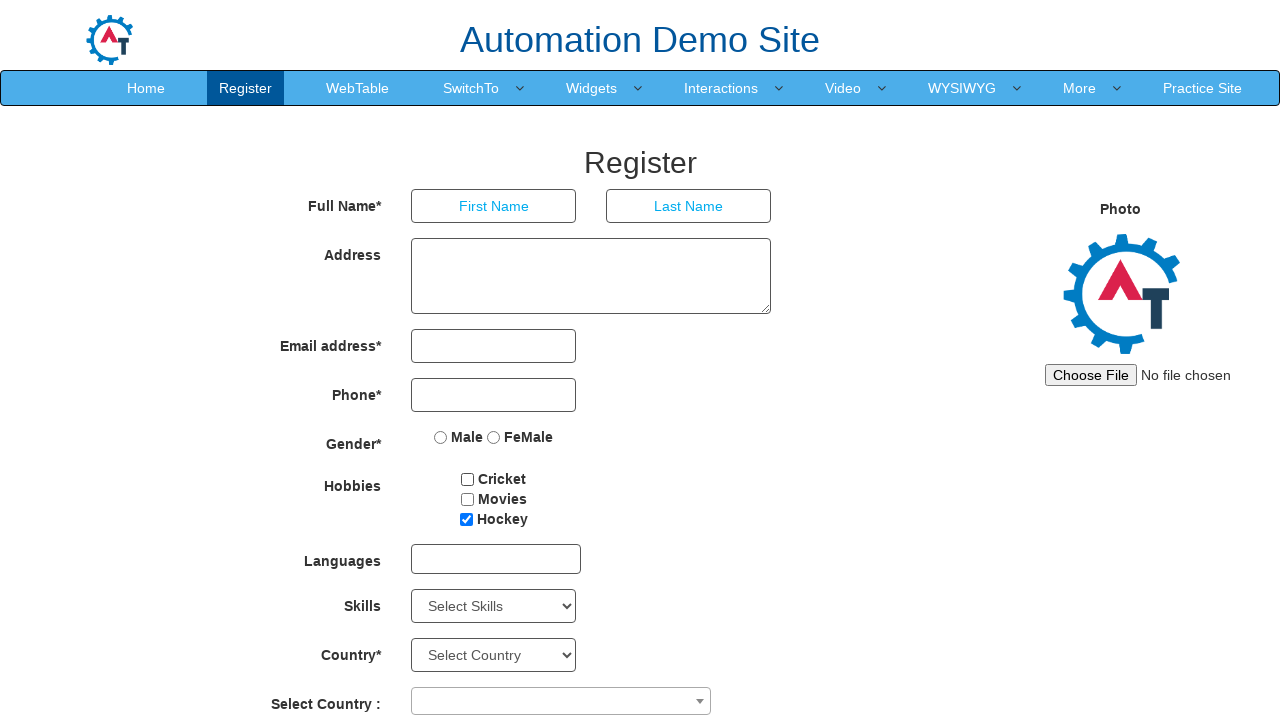

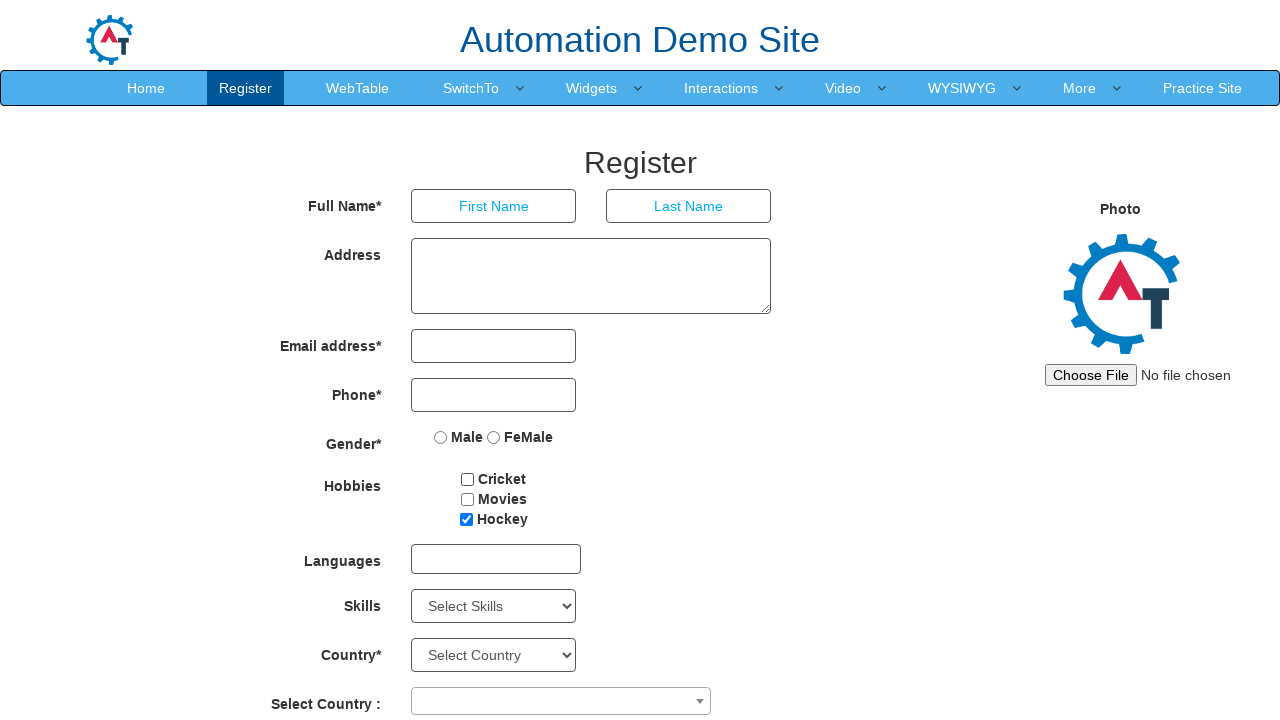